Tests form interaction on OpenCart registration page by filling the first name field and clicking the Forgotten Password link using Actions class

Starting URL: https://naveenautomationlabs.com/opencart/index.php?route=account/register

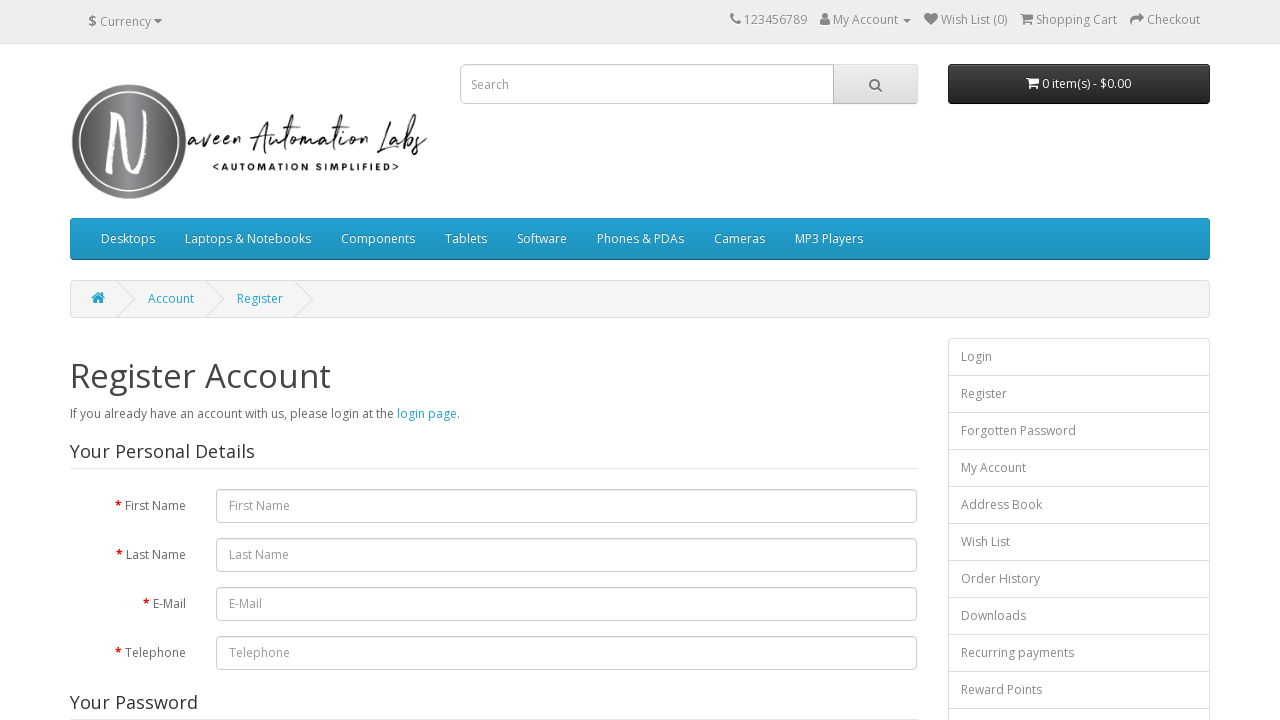

Navigated to OpenCart registration page
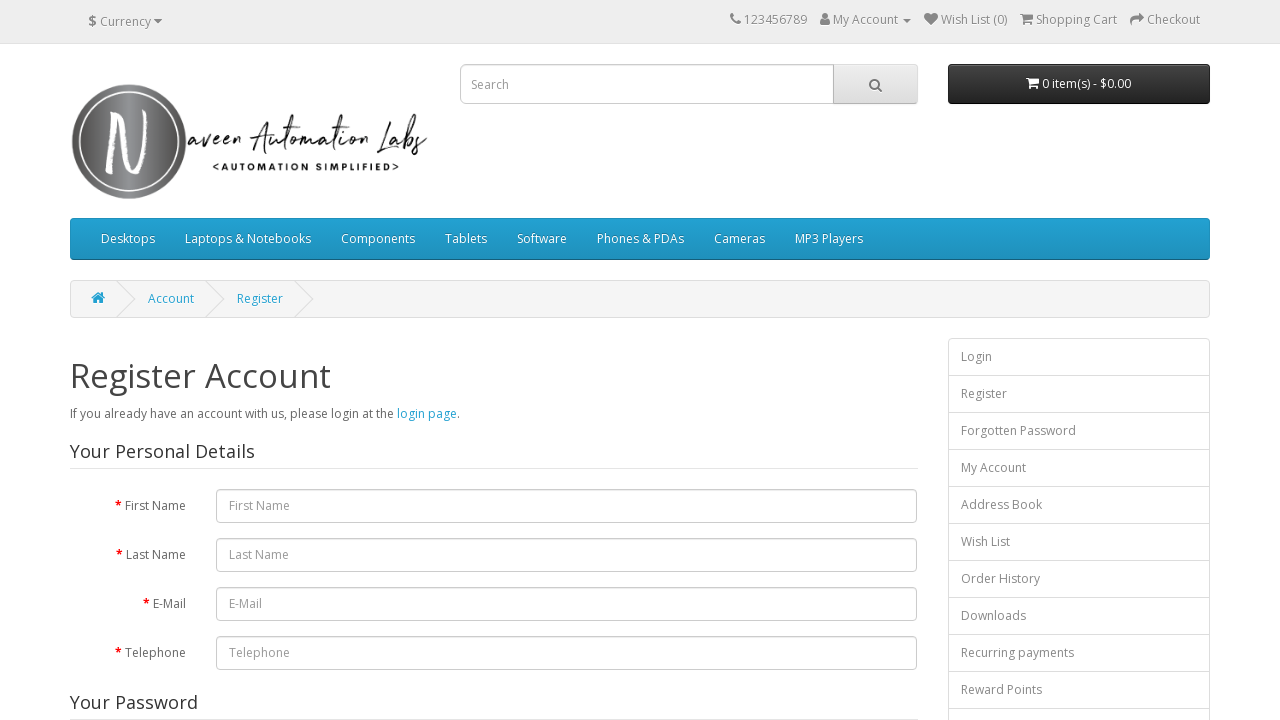

Filled first name field with 'Automation' on #input-firstname
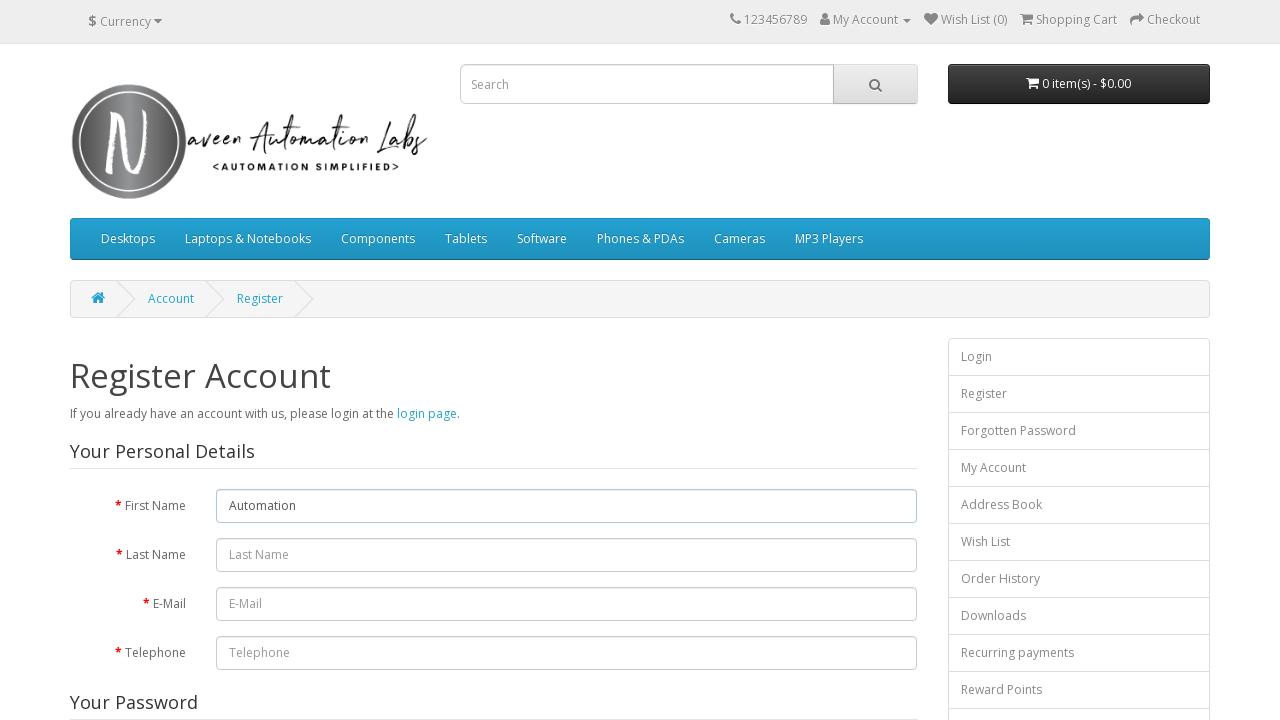

Clicked on Forgotten Password link at (1079, 431) on text=Forgotten Password
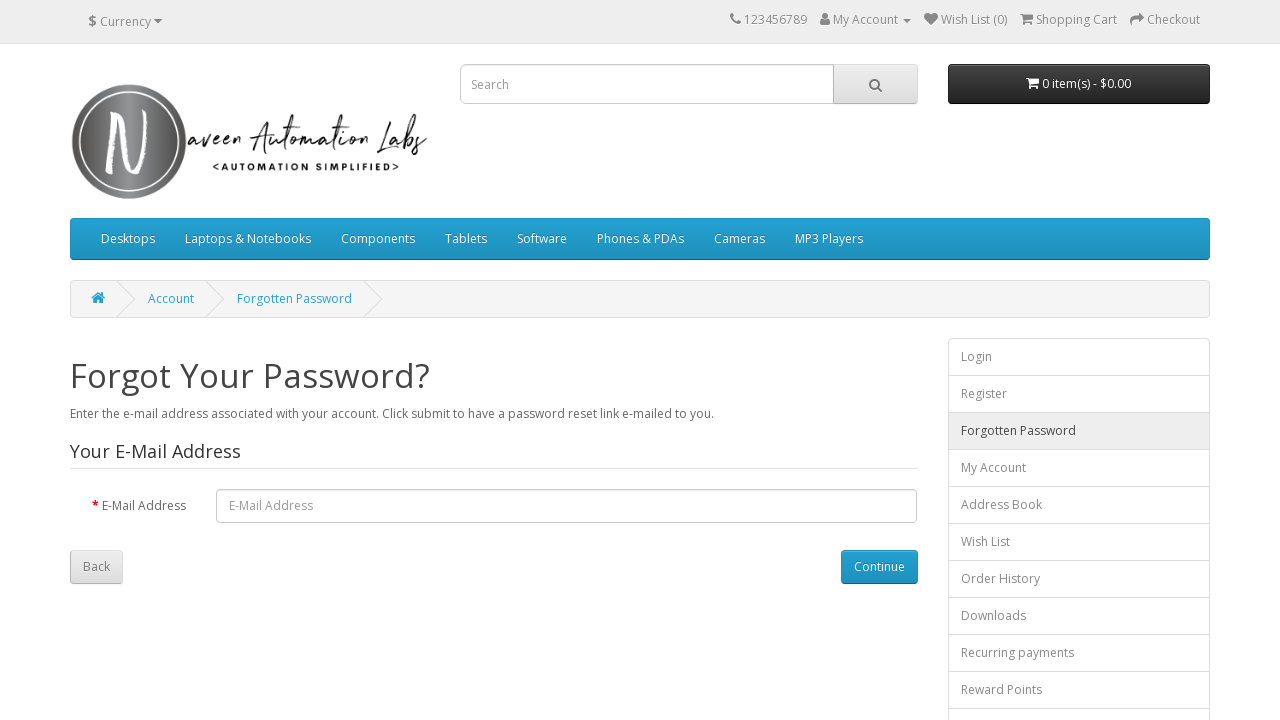

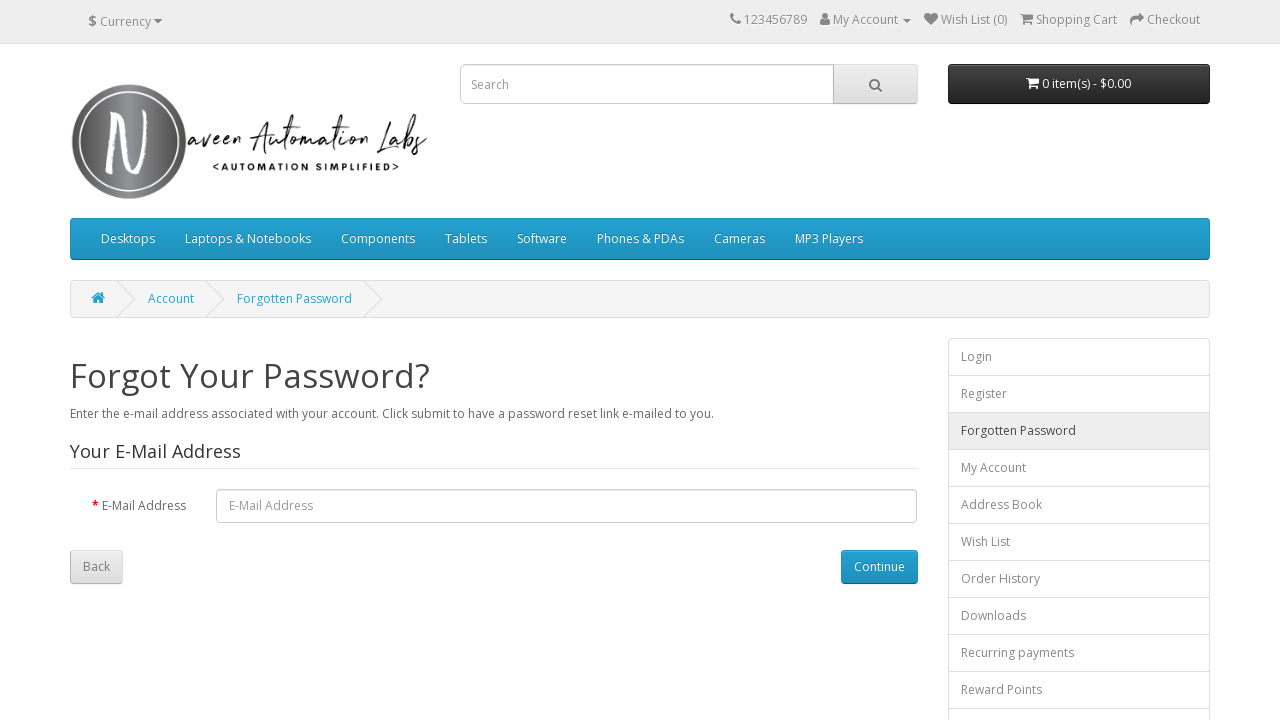